Tests clearing a single completed todo by adding a todo item, marking it as completed, and then clearing all completed items

Starting URL: https://todomvc.com/examples/typescript-angular/#/

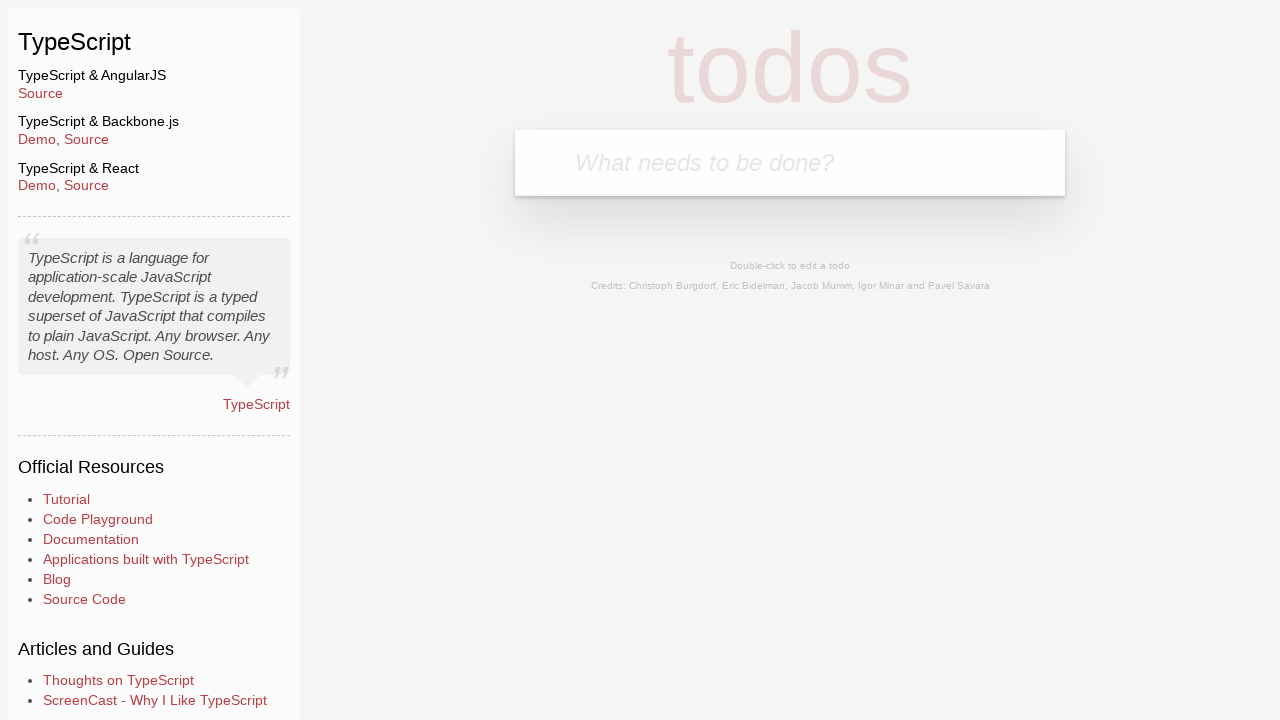

Waited for app to load and new-todo input field to be visible
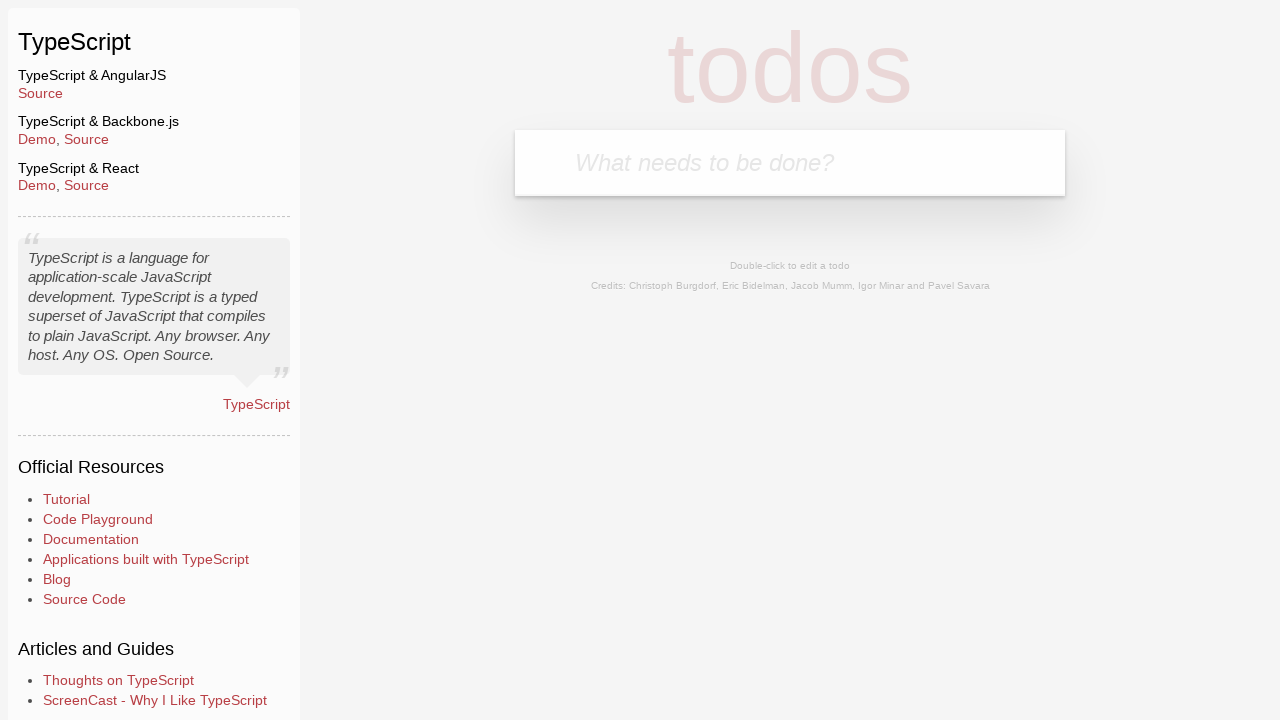

Filled new-todo input with 'Example' on .new-todo
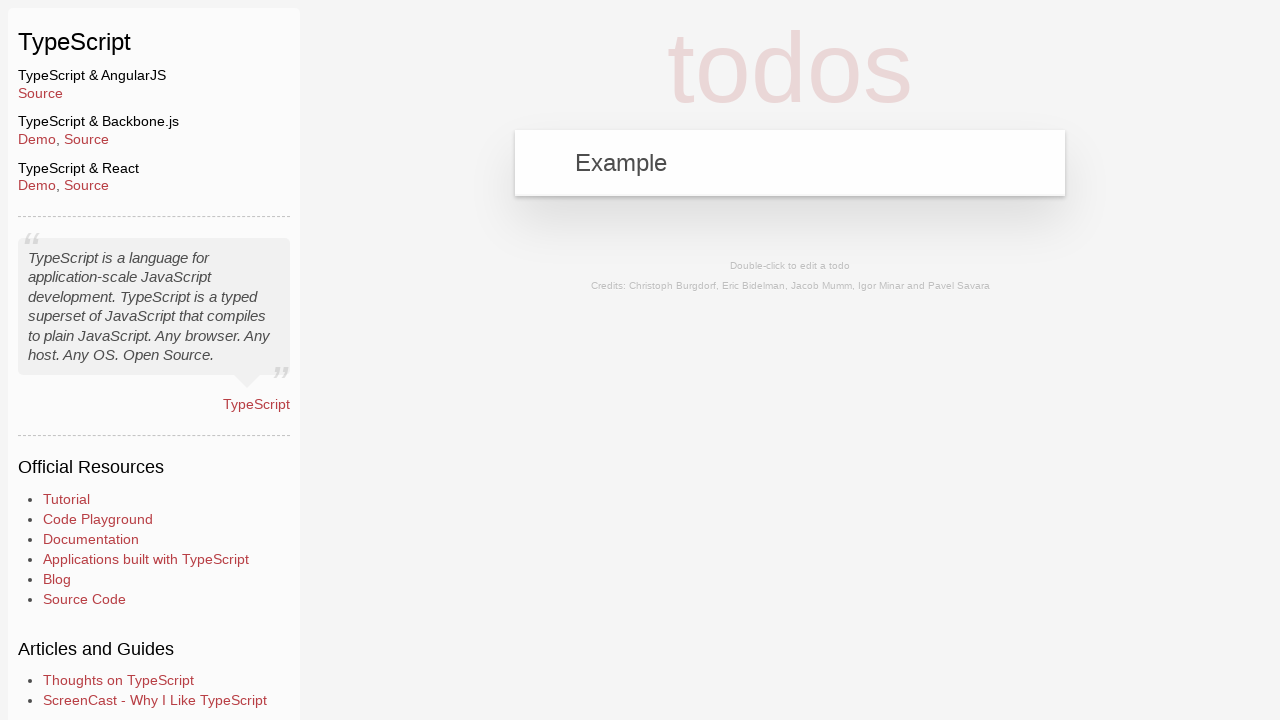

Pressed Enter to add the todo item on .new-todo
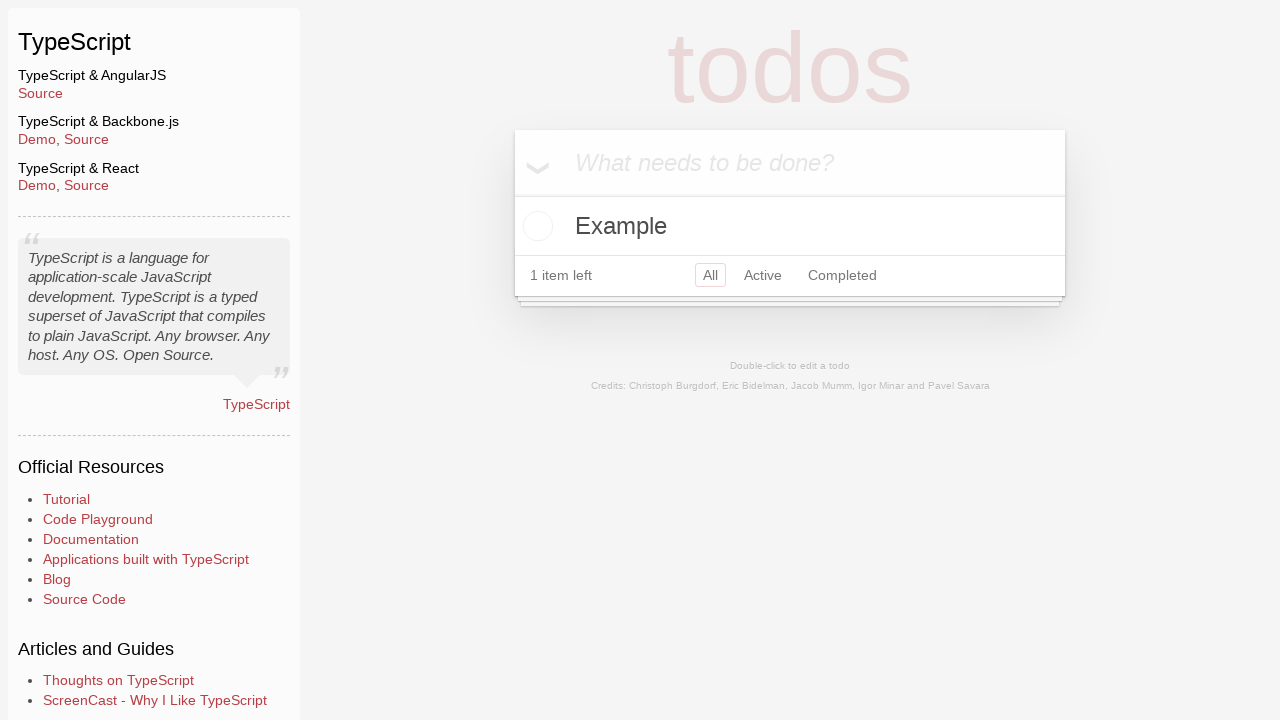

Clicked toggle checkbox to mark todo as completed at (535, 226) on text=Example >> xpath=../.. >> .toggle
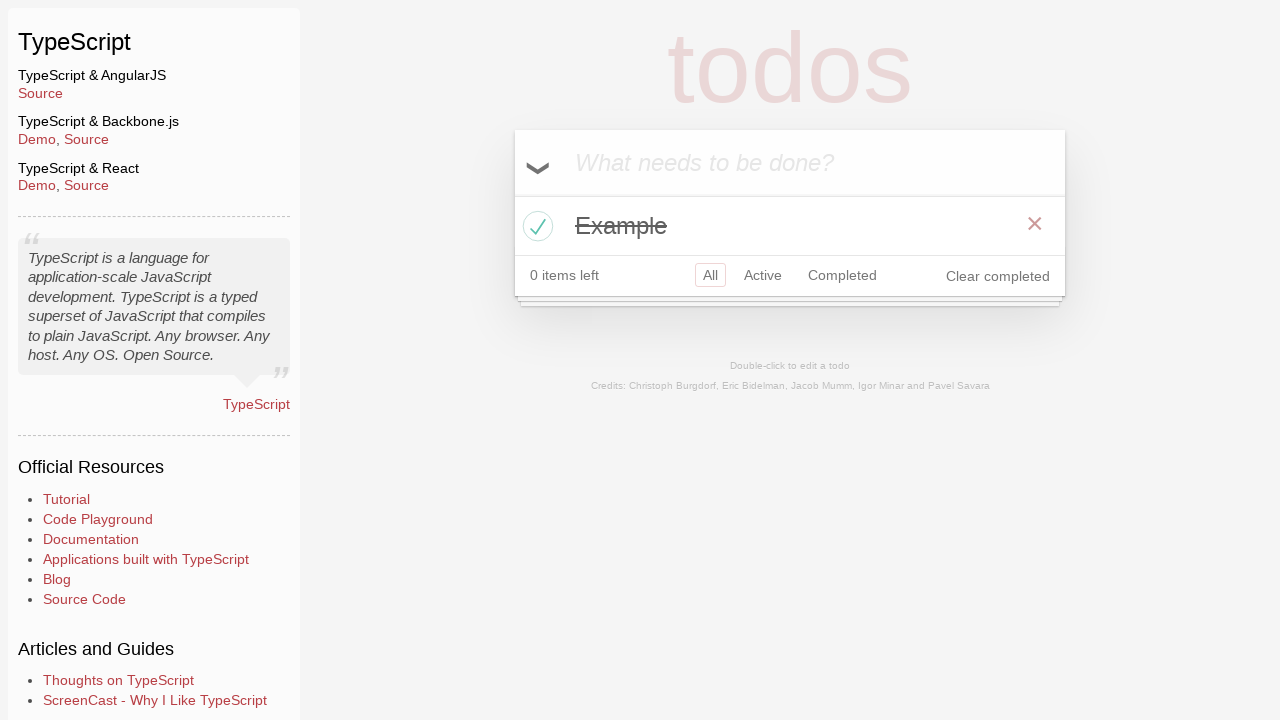

Clicked 'Clear completed' button to remove completed todo at (998, 276) on button.clear-completed
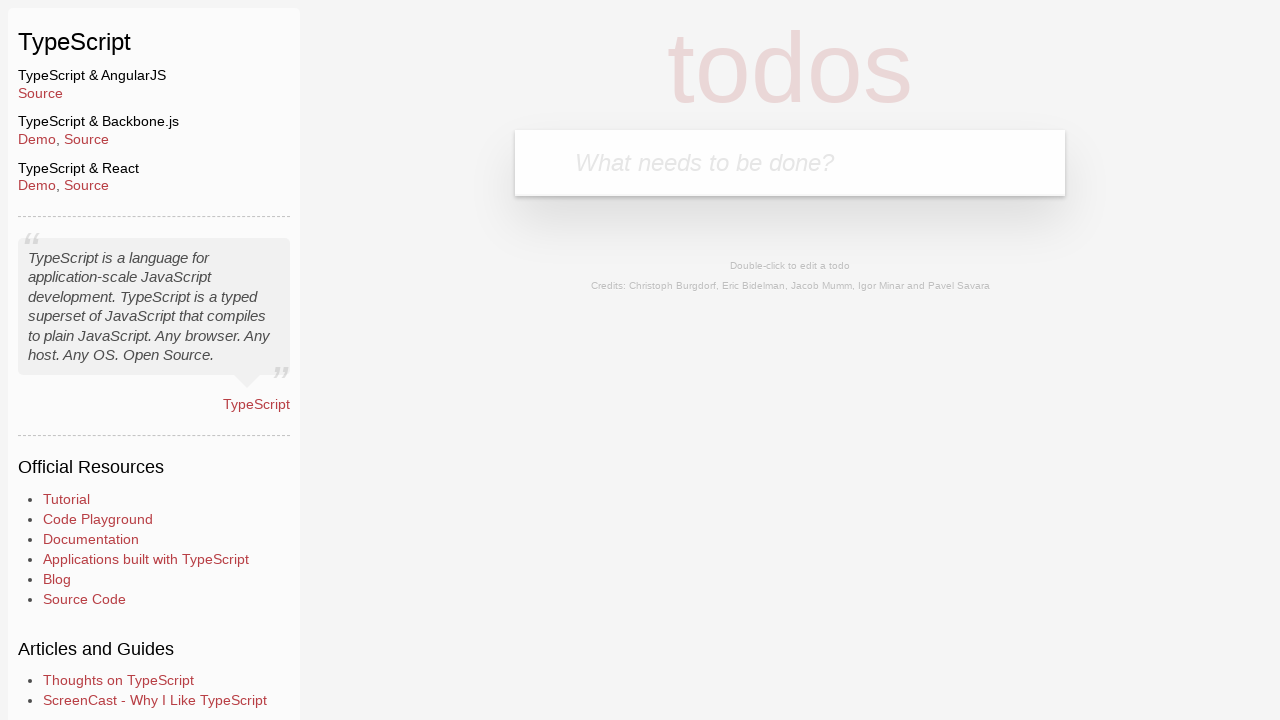

Waited 500ms for UI to update after clearing completed item
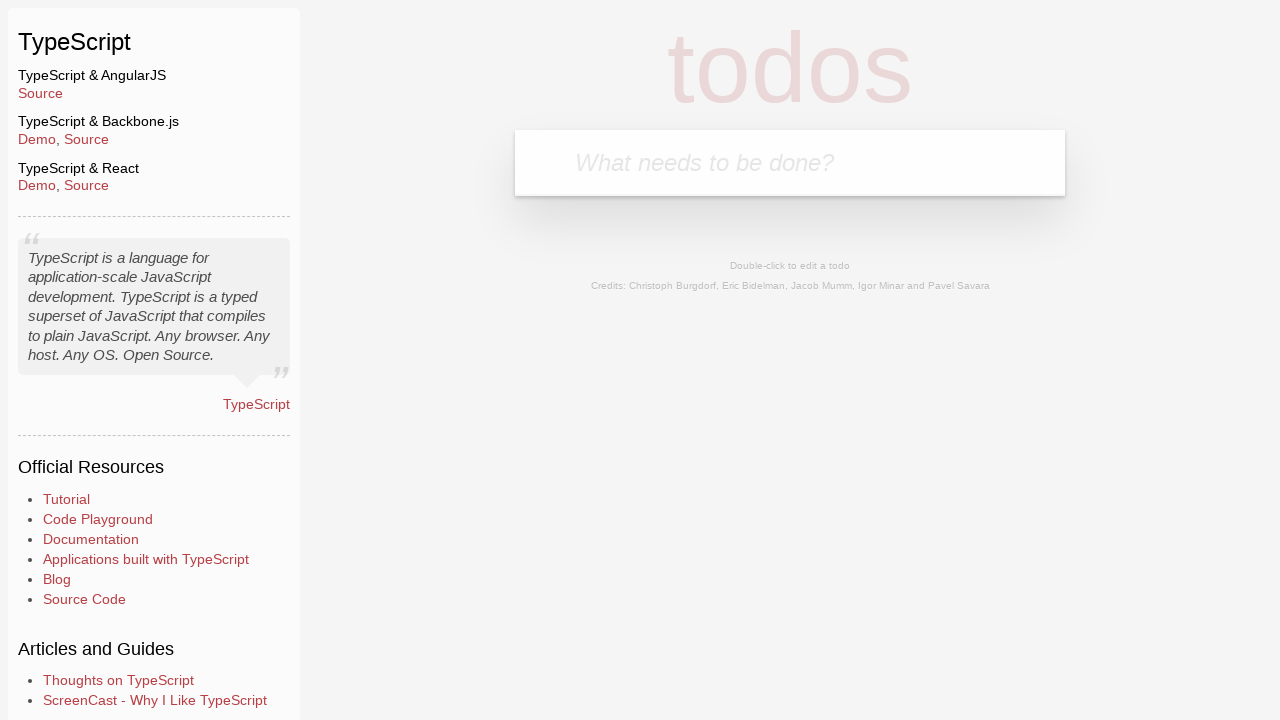

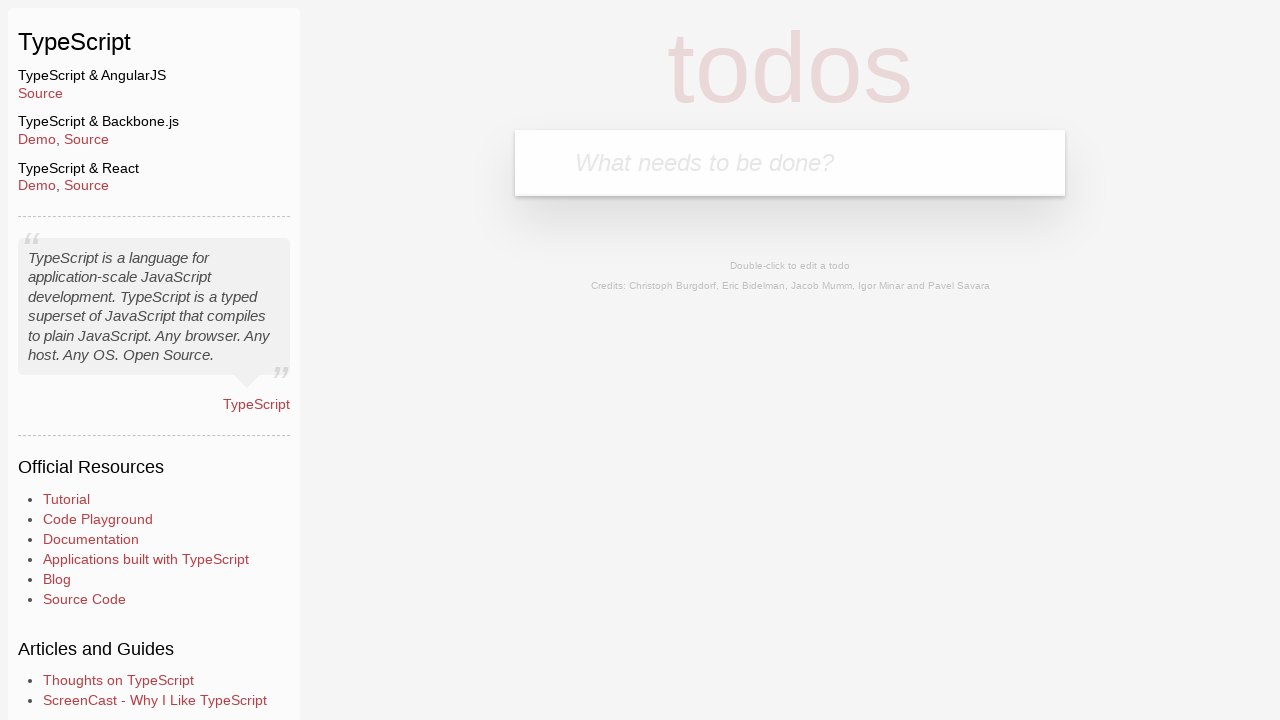